Navigates to a YouTube channel page and clicks on a video thumbnail

Starting URL: https://www.youtube.com/channel/UC59K-uG2A5ogwIrHw4bmlEg

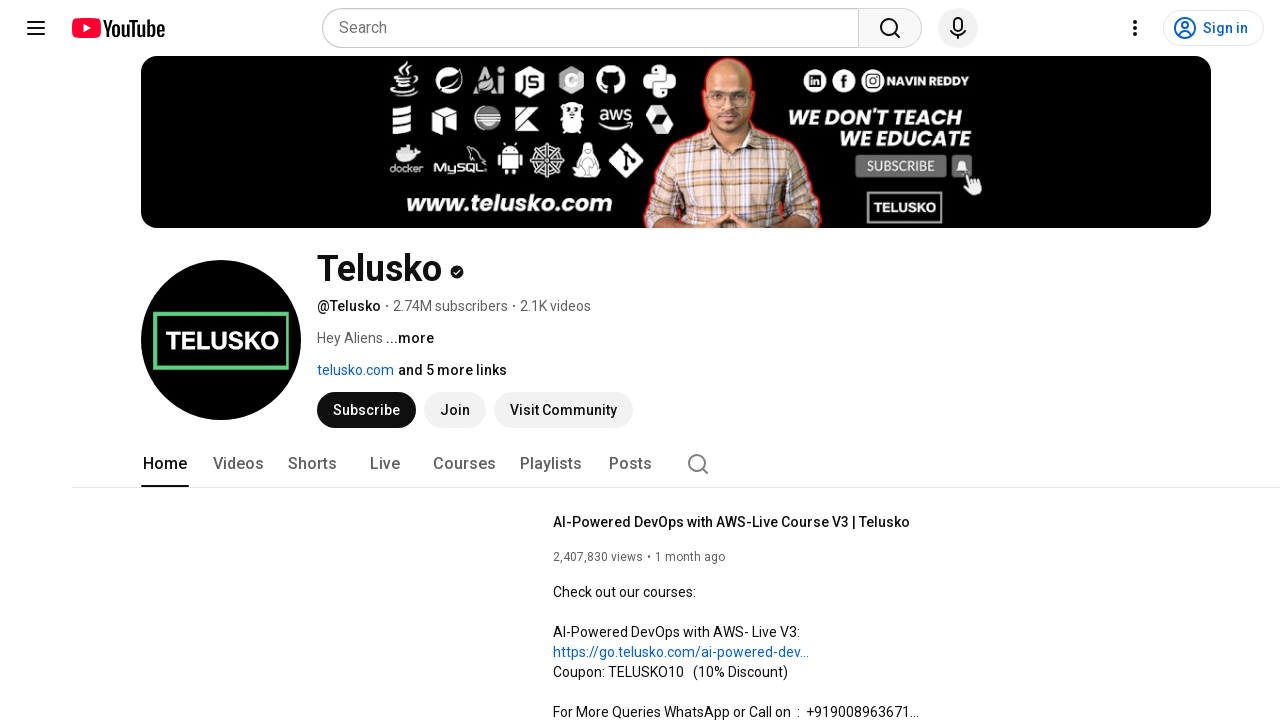

Navigated to YouTube channel page
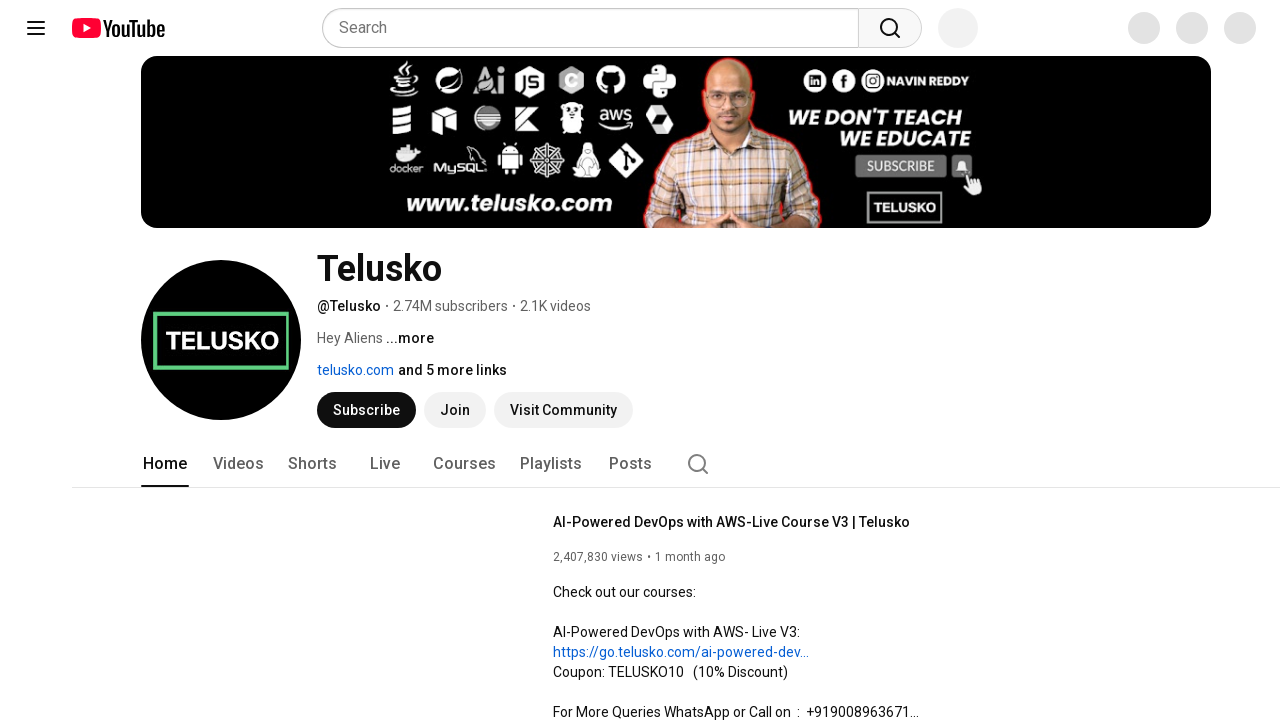

Clicked on the first video thumbnail at (210, 360) on #thumbnail
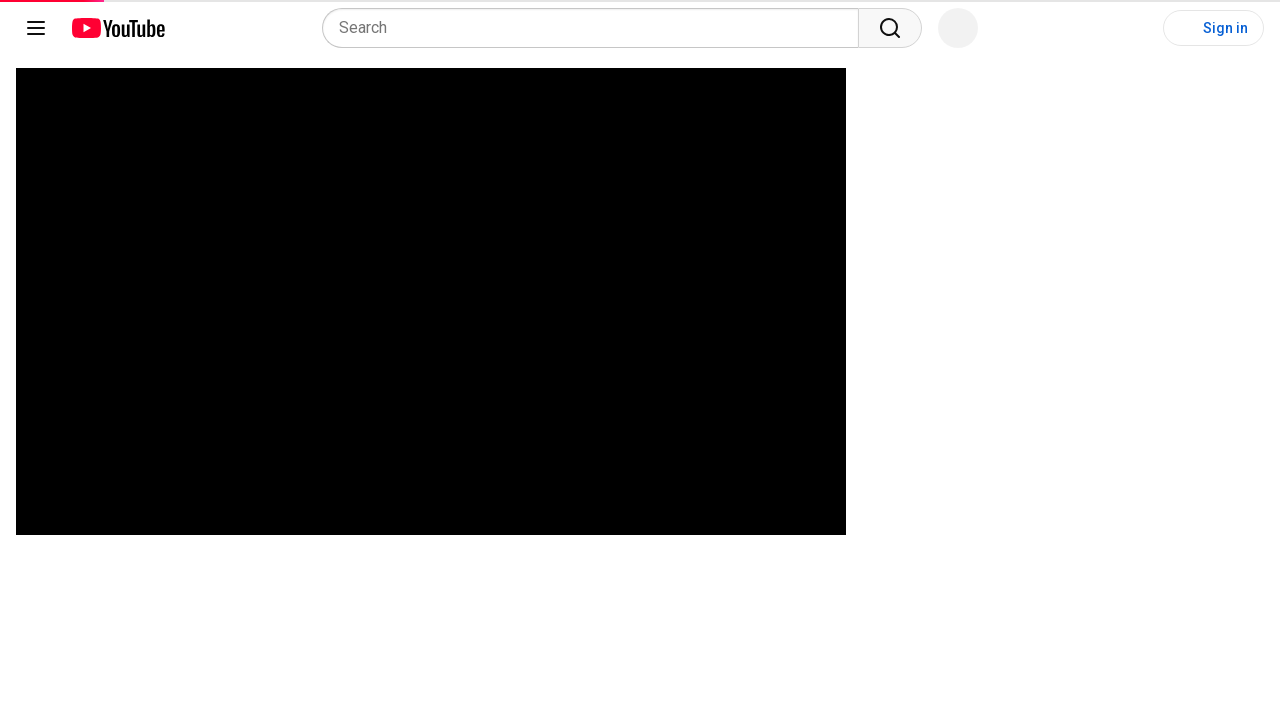

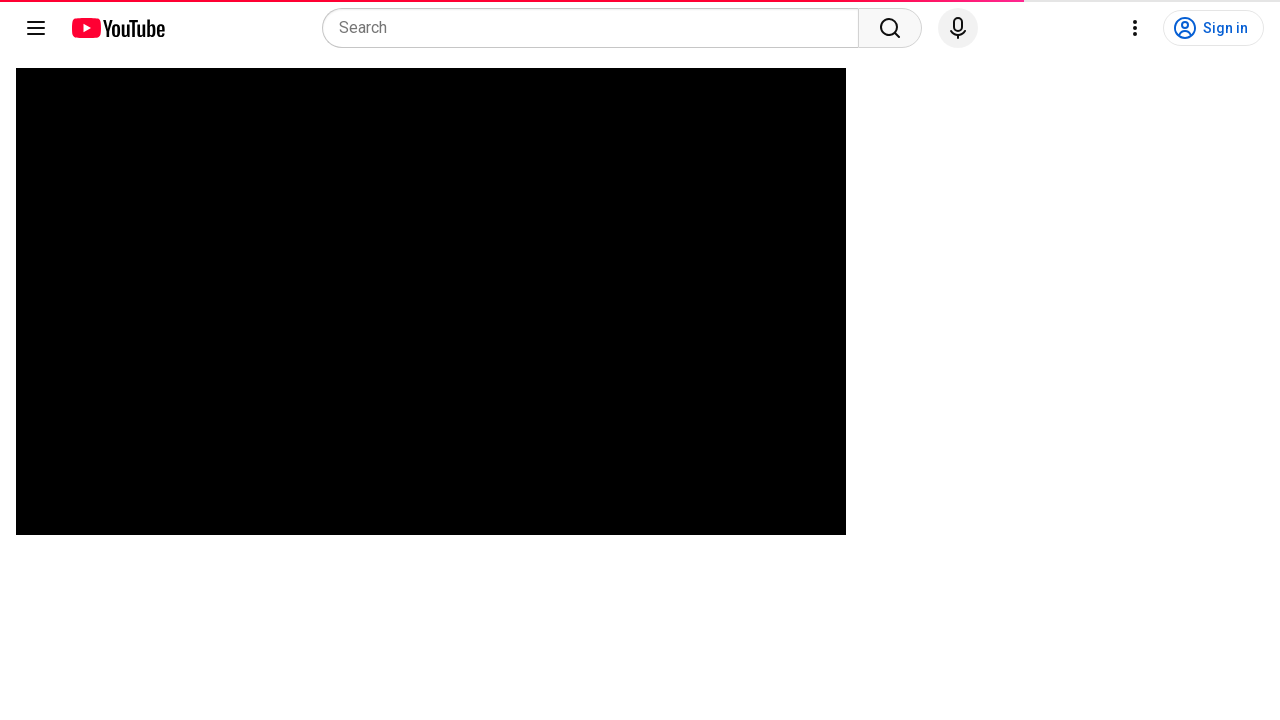